Tests JavaScript alert handling by navigating to W3Schools alert demo, switching to the iframe, clicking the "Try it" button to trigger an alert, and accepting the alert.

Starting URL: https://www.w3schools.com/js/tryit.asp?filename=tryjs_alert

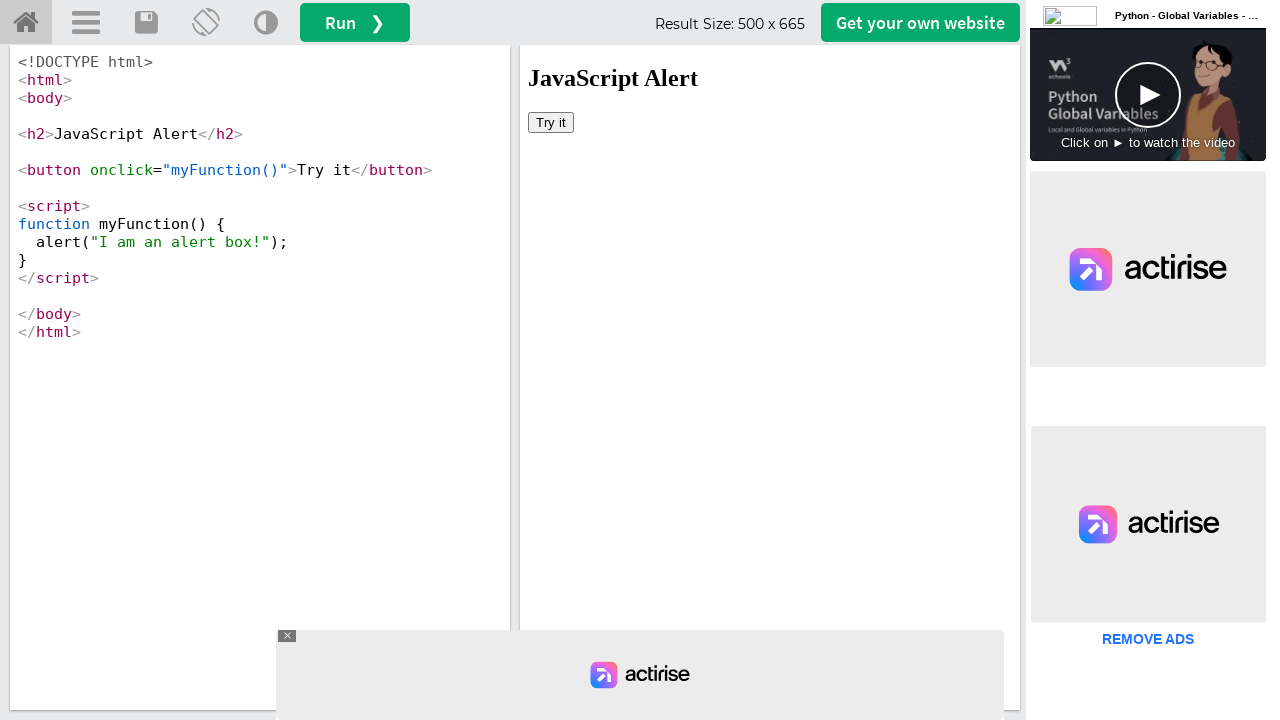

Set up dialog handler to accept alerts
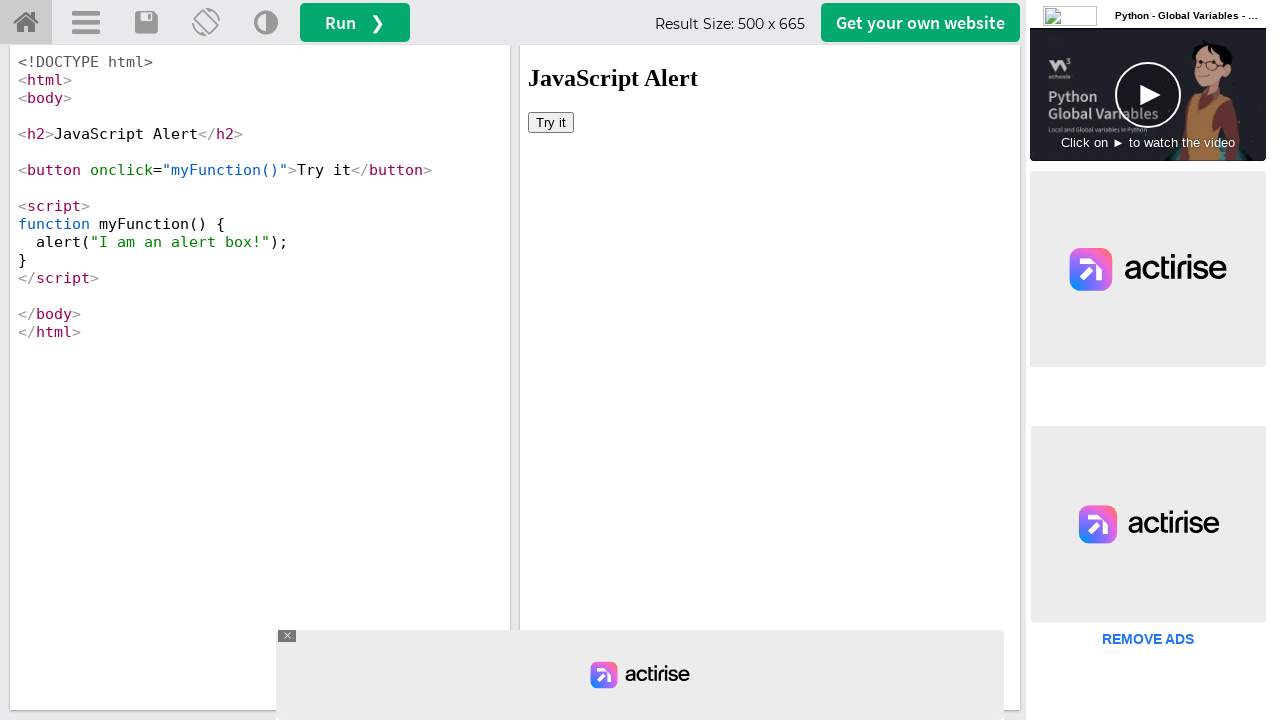

Located the iframe containing the demo
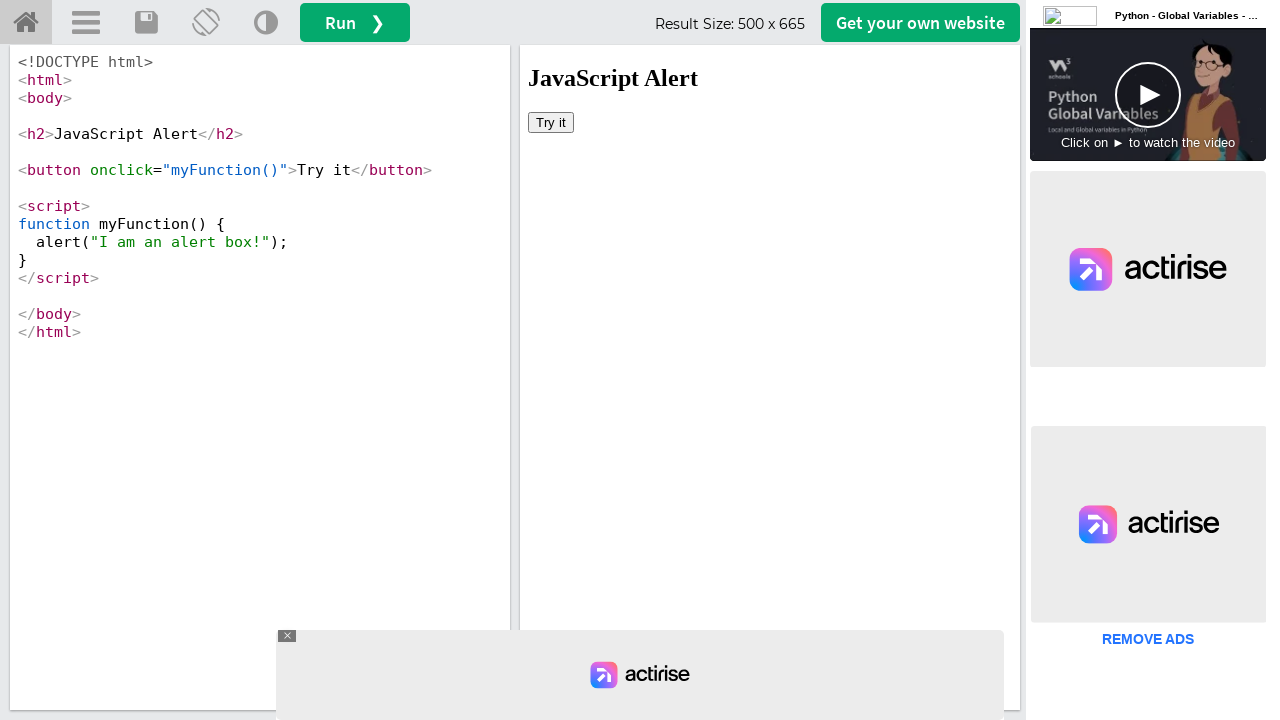

Waited for 'Try it' button to load in iframe
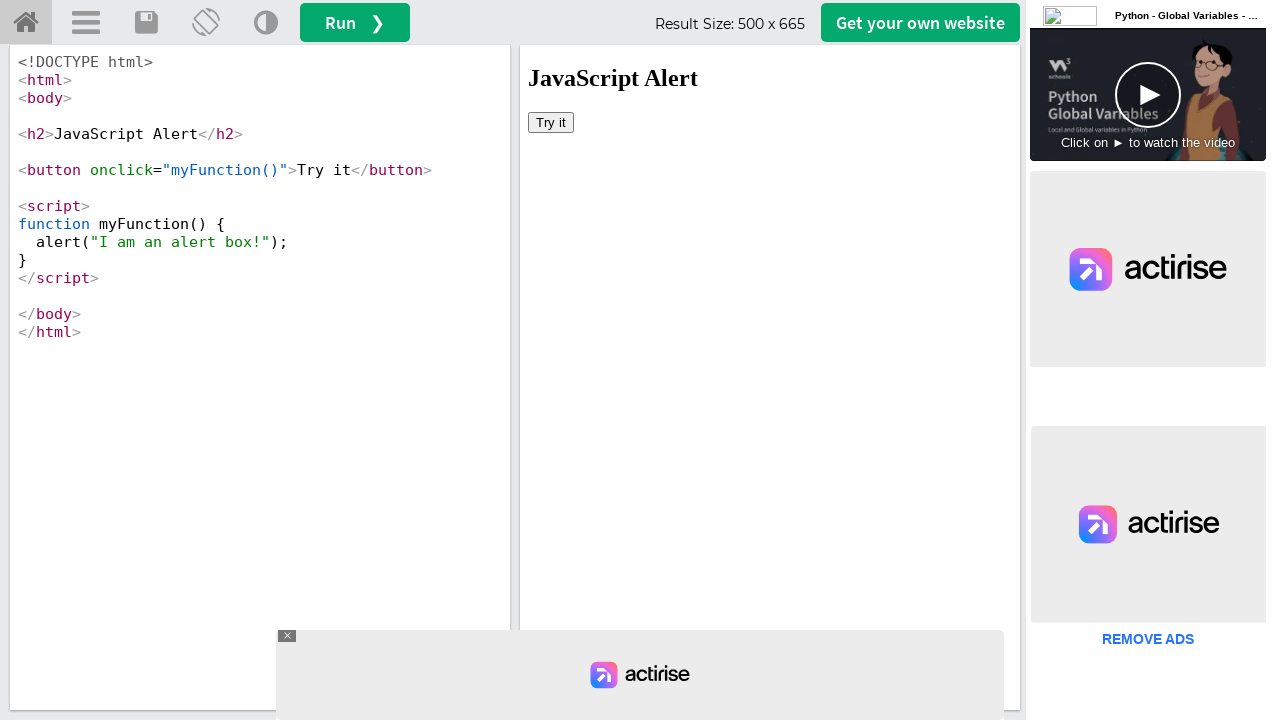

Clicked 'Try it' button to trigger the alert at (551, 122) on #iframeResult >> internal:control=enter-frame >> button:text('Try it')
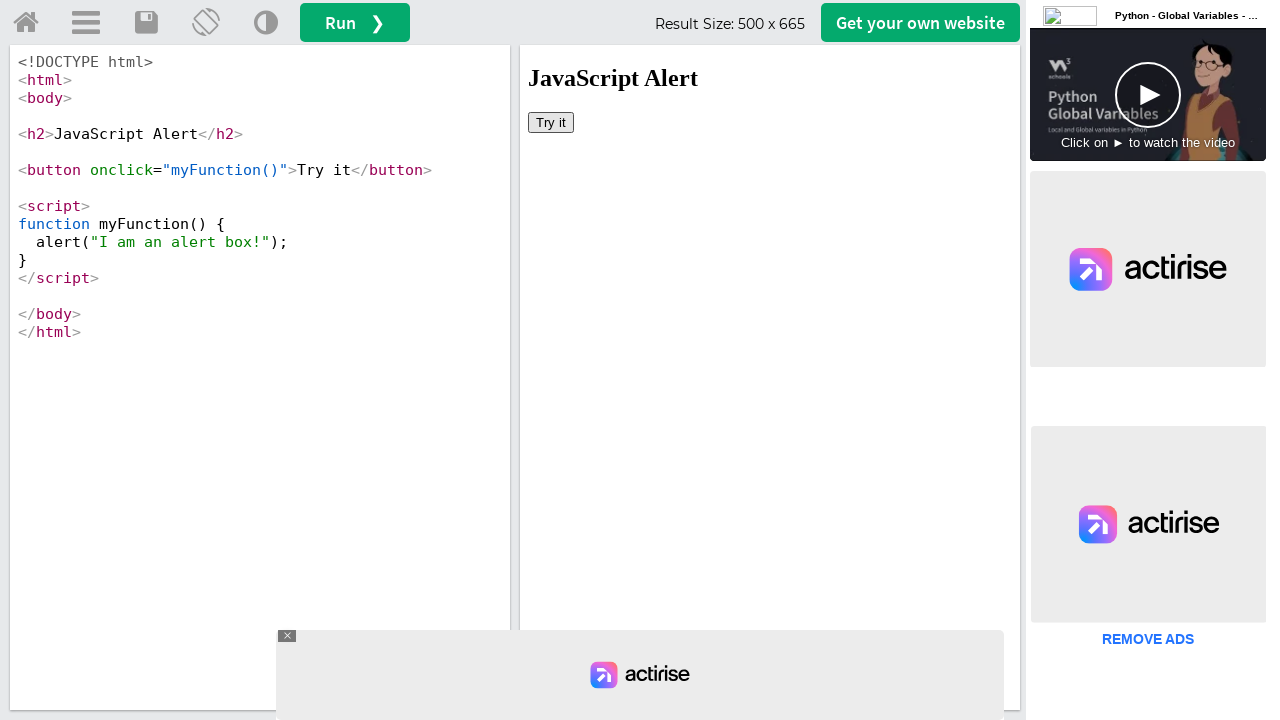

Waited 1 second for alert to be handled
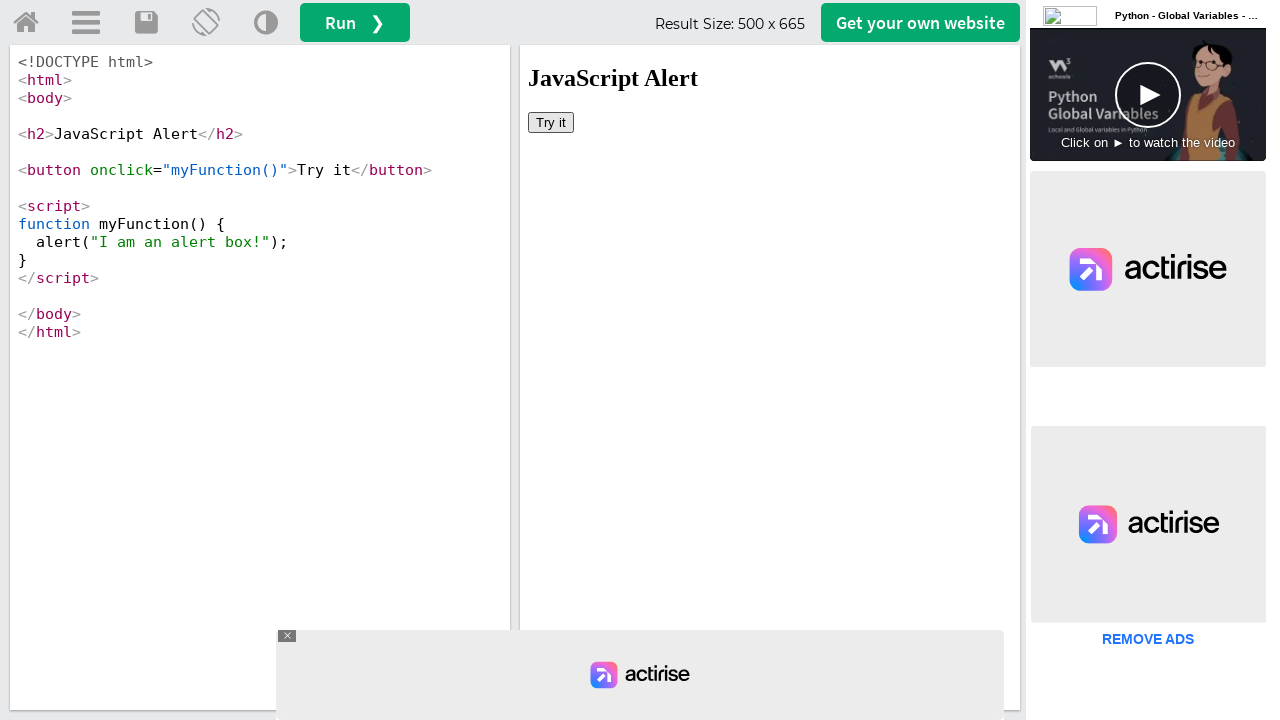

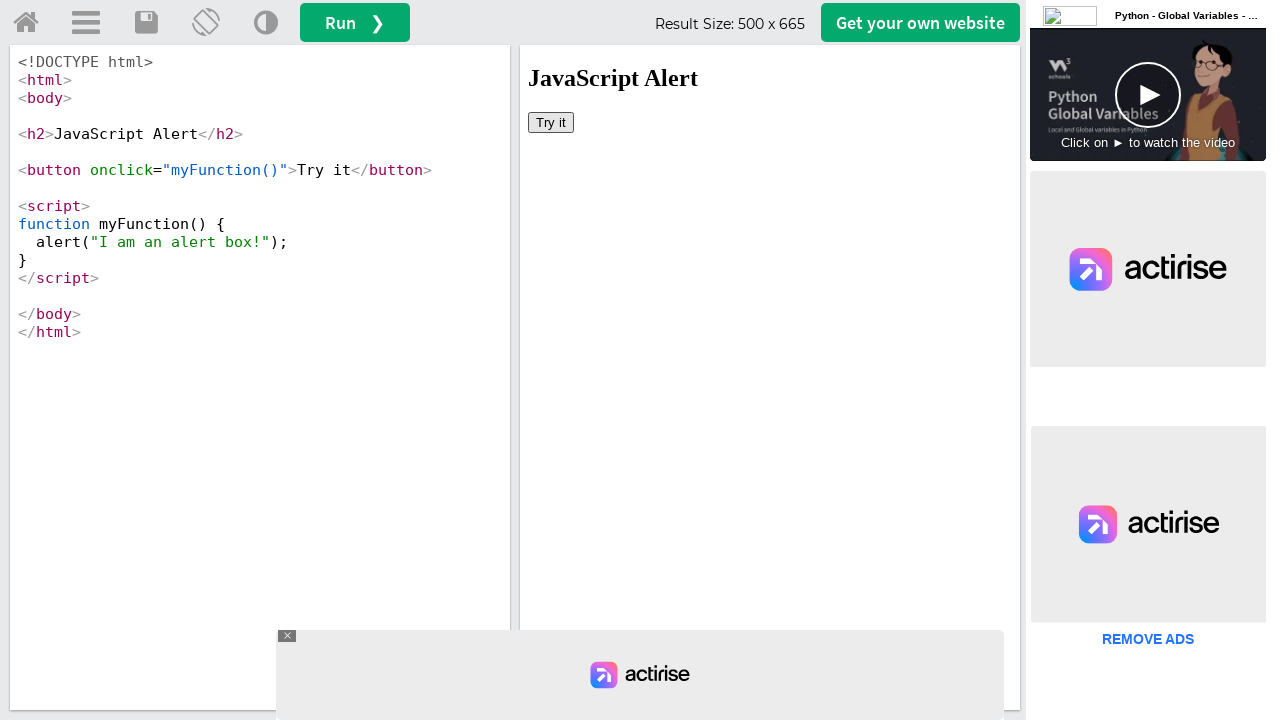